Tests a form submission on the Sauce Labs guinea pig test page by entering comments, submitting the form, verifying the comments appear, then clicking a link to navigate to another page and verifying the new content.

Starting URL: http://saucelabs.com/test/guinea-pig

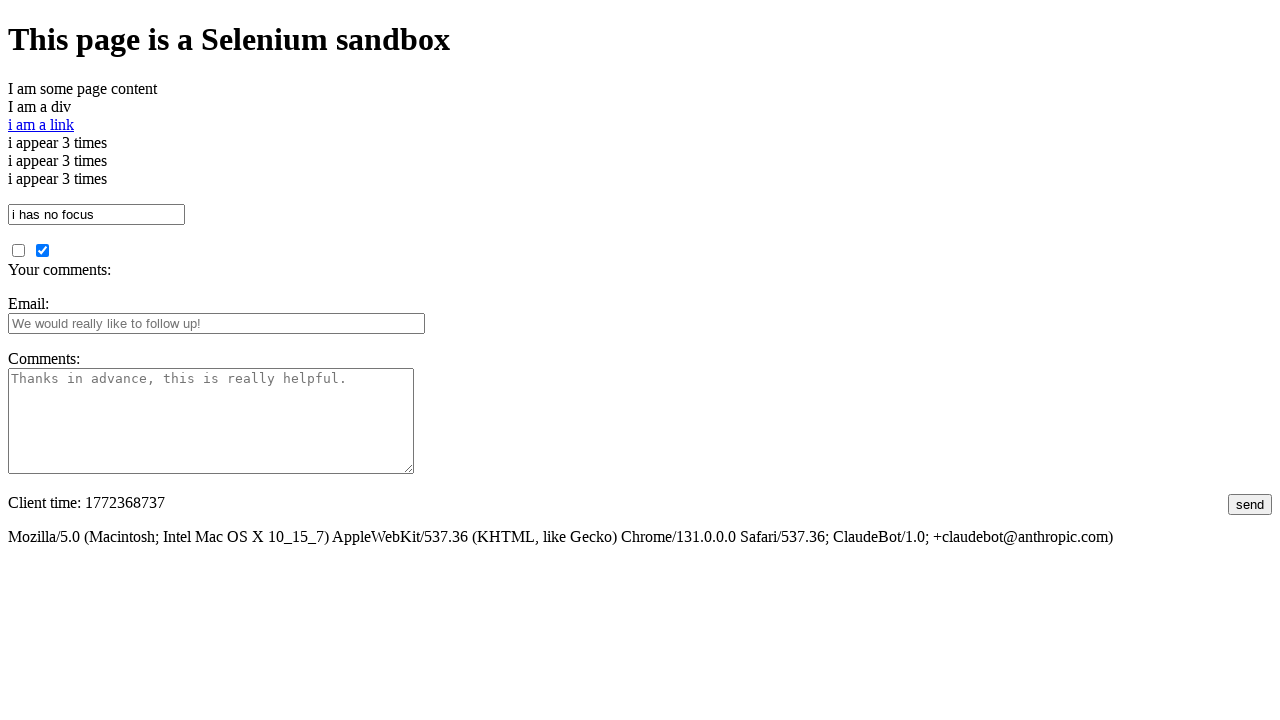

Filled comments field with test text on #comments
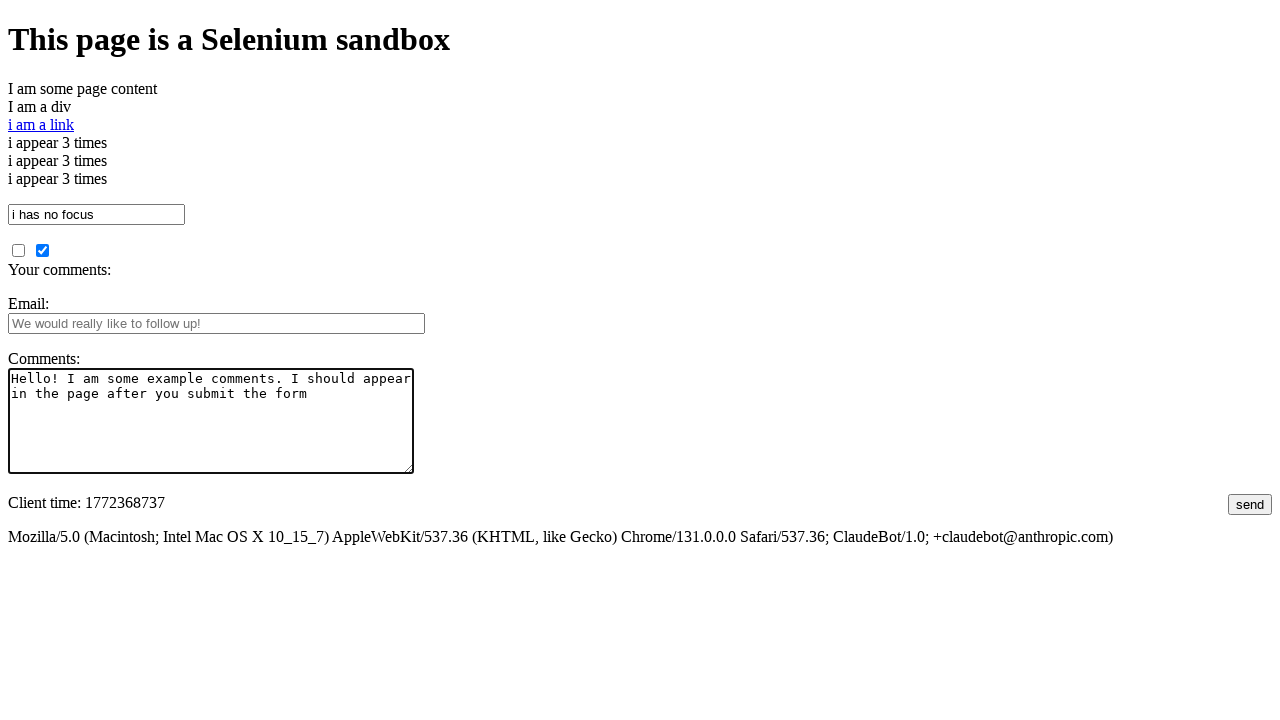

Clicked submit button to submit form at (1250, 504) on #submit
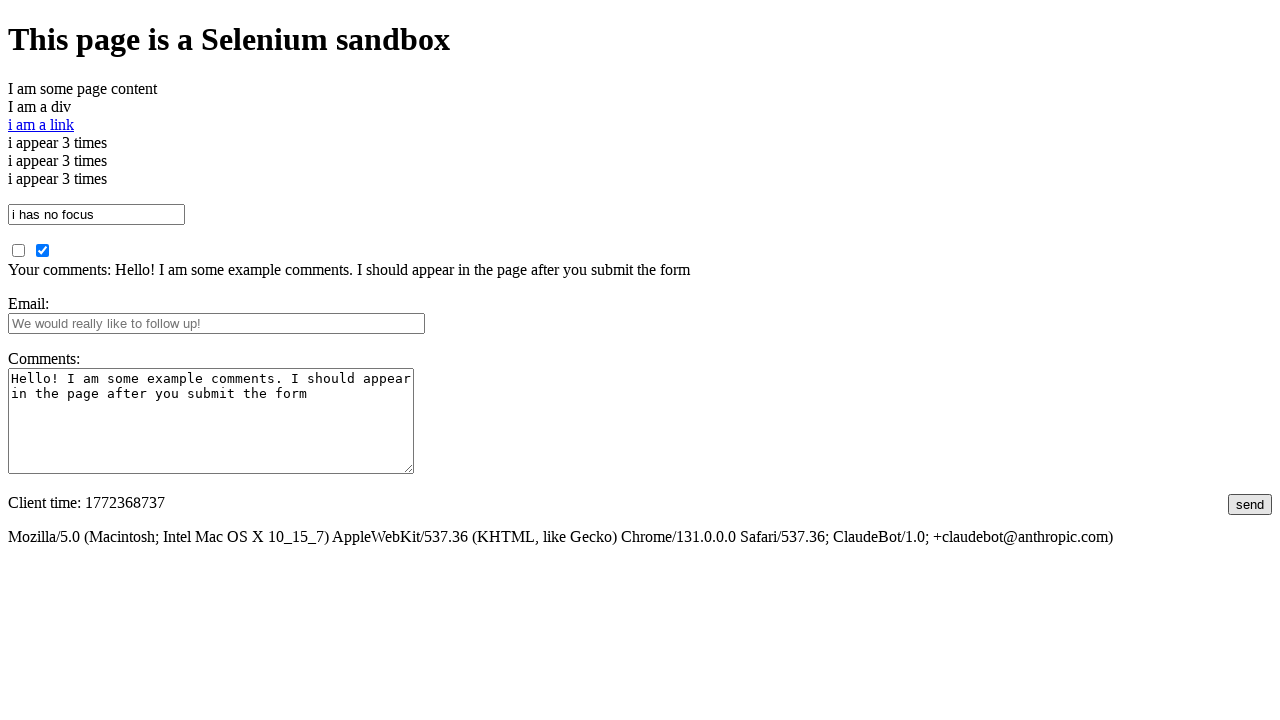

Waited for comments to appear on page
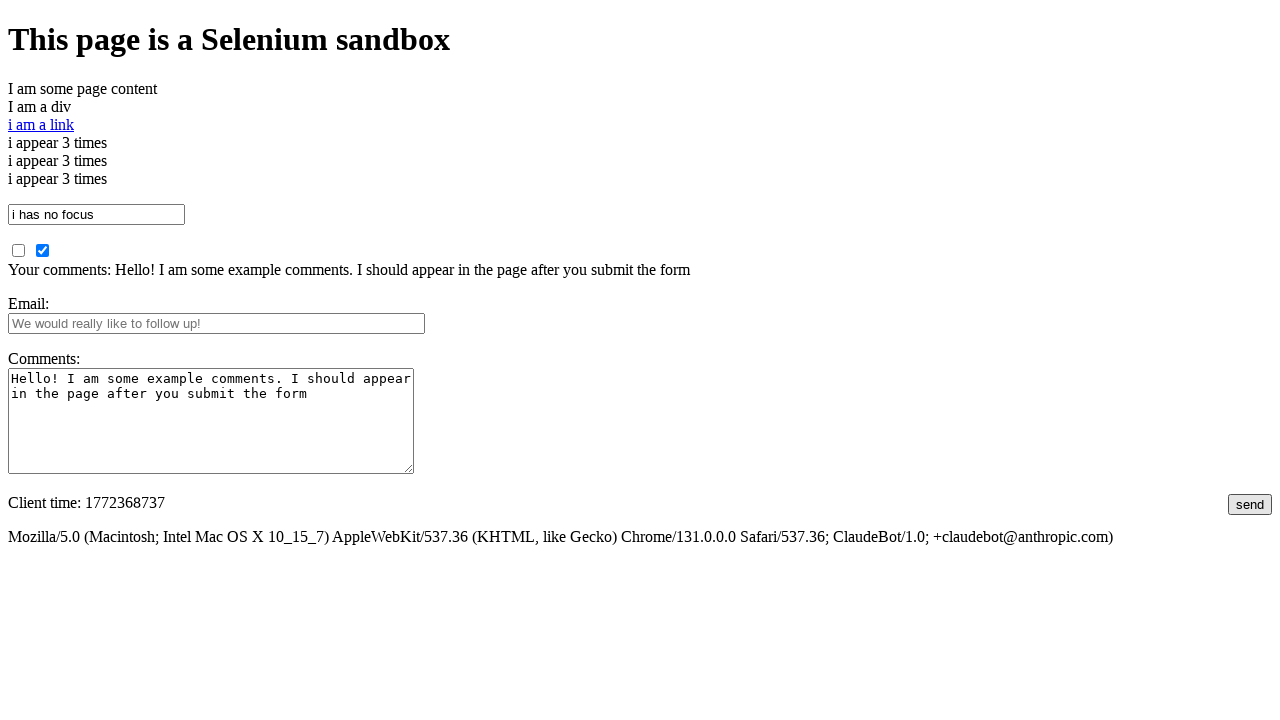

Verified submitted comments are displayed correctly
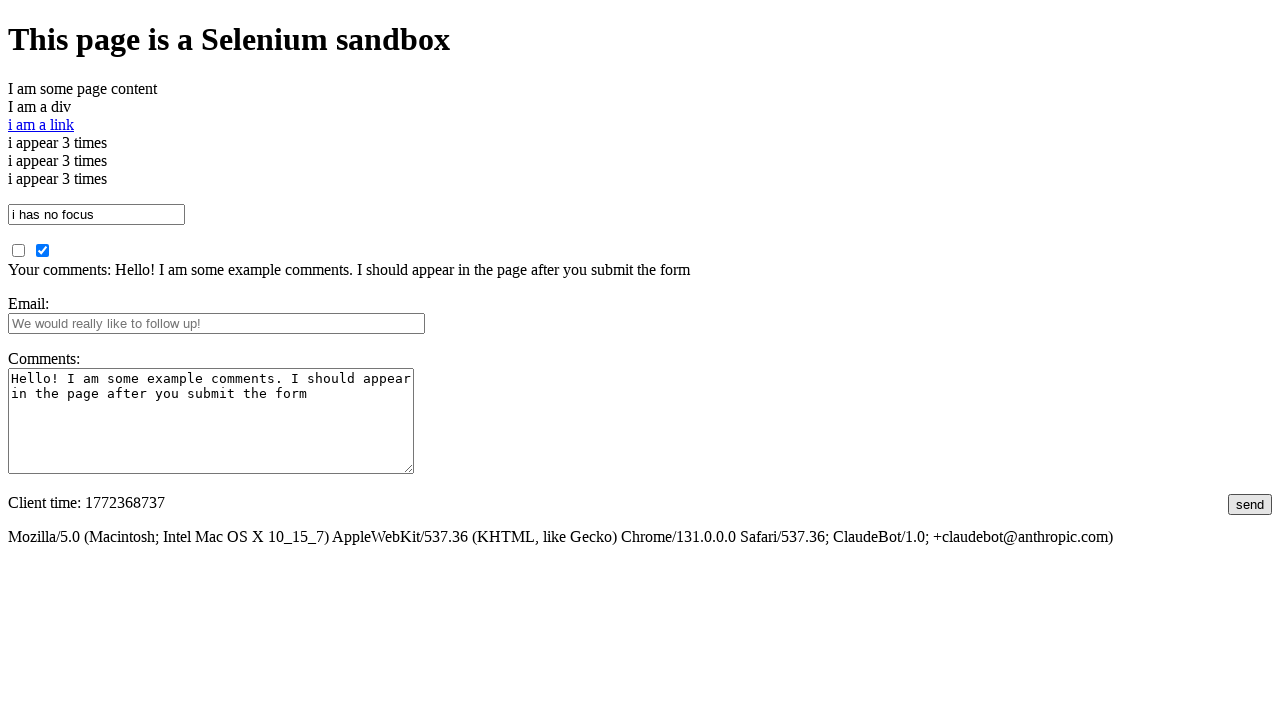

Verified other page content is not yet present
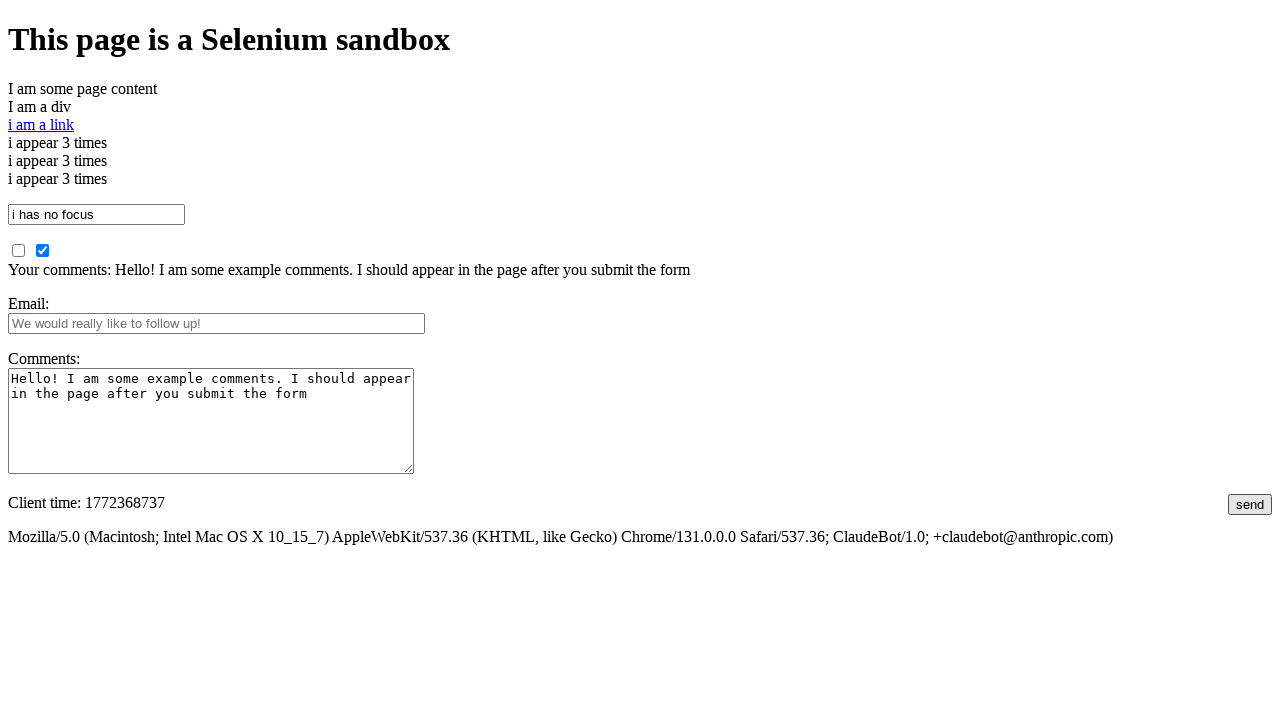

Clicked link to navigate to another page at (41, 124) on a:has-text('i am a link')
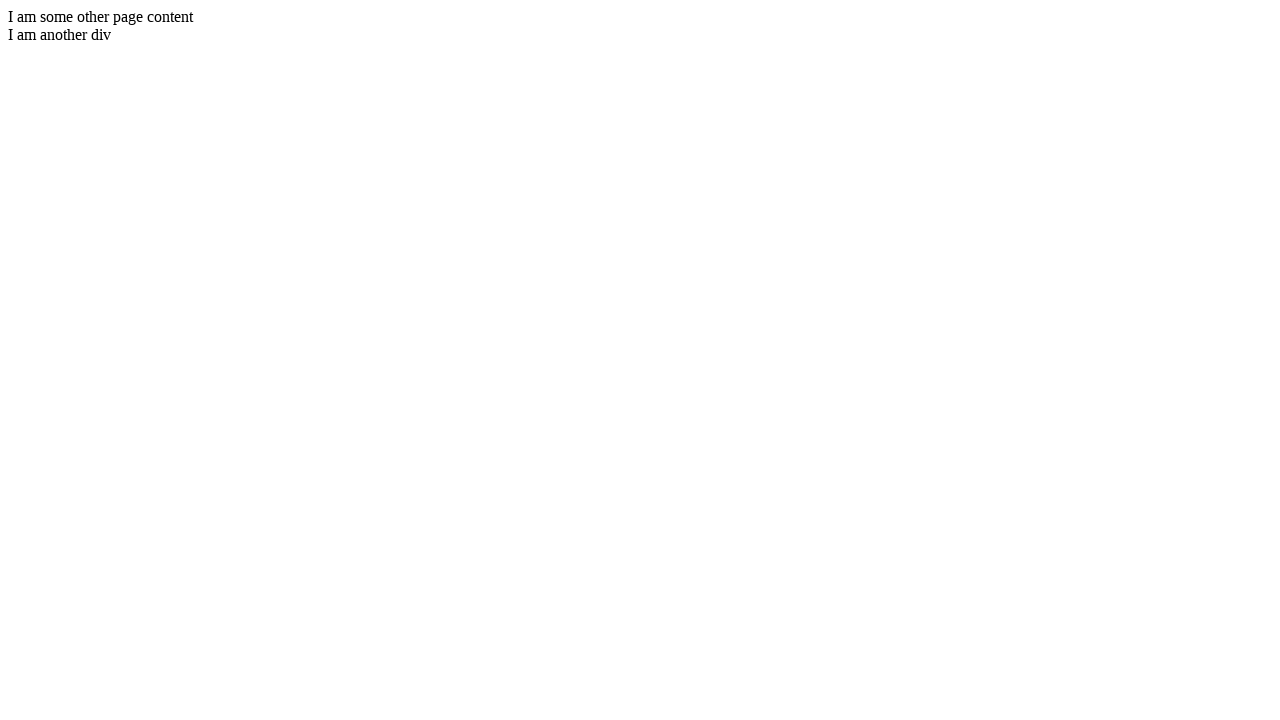

Waited for new page to load
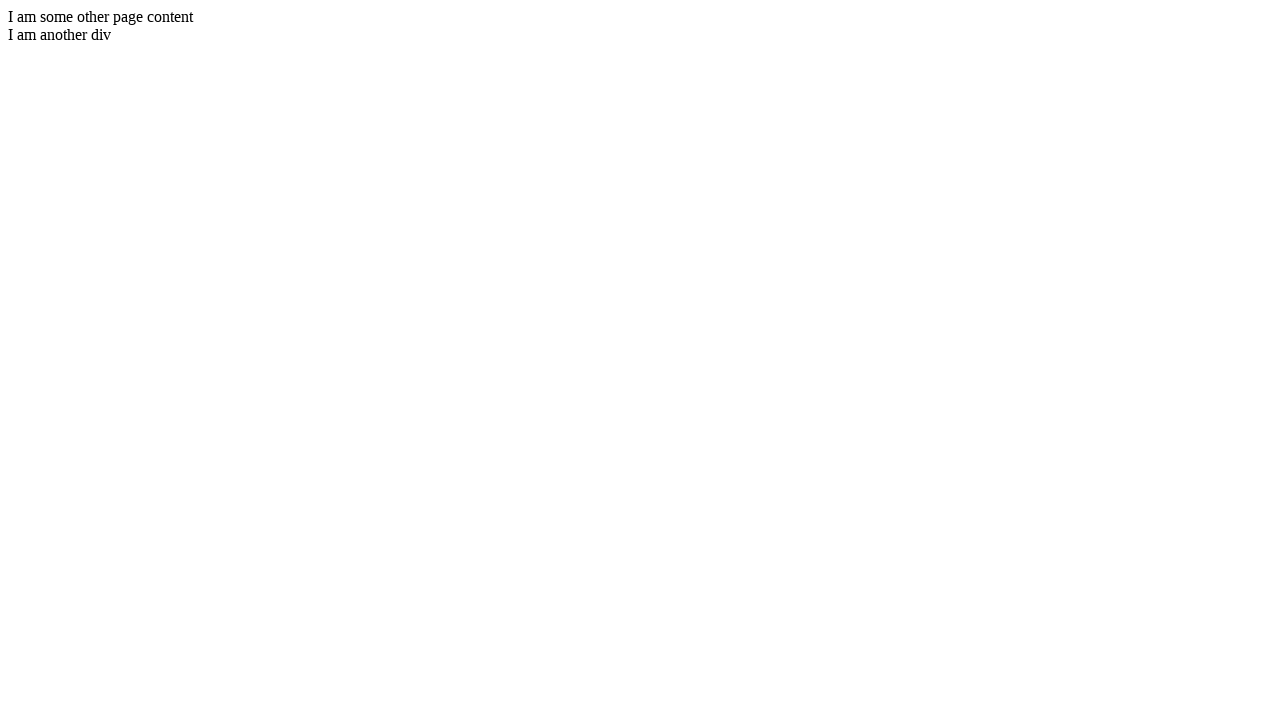

Verified new page content is displayed correctly
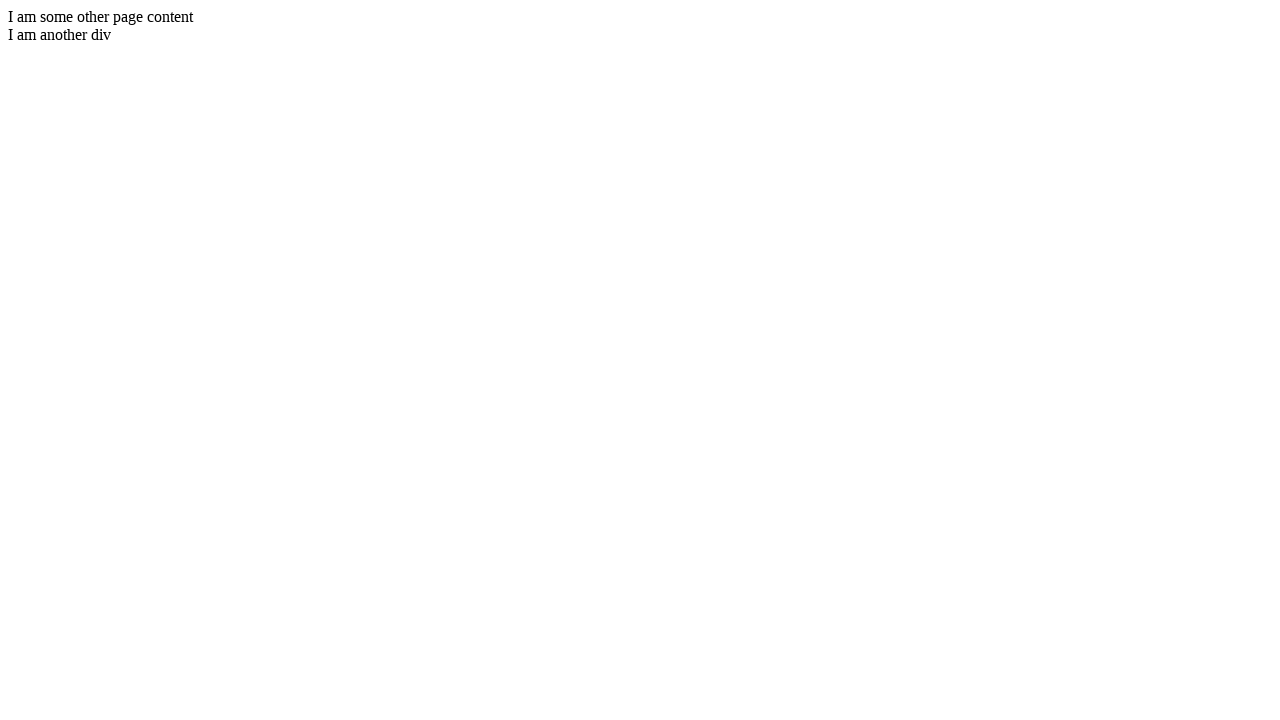

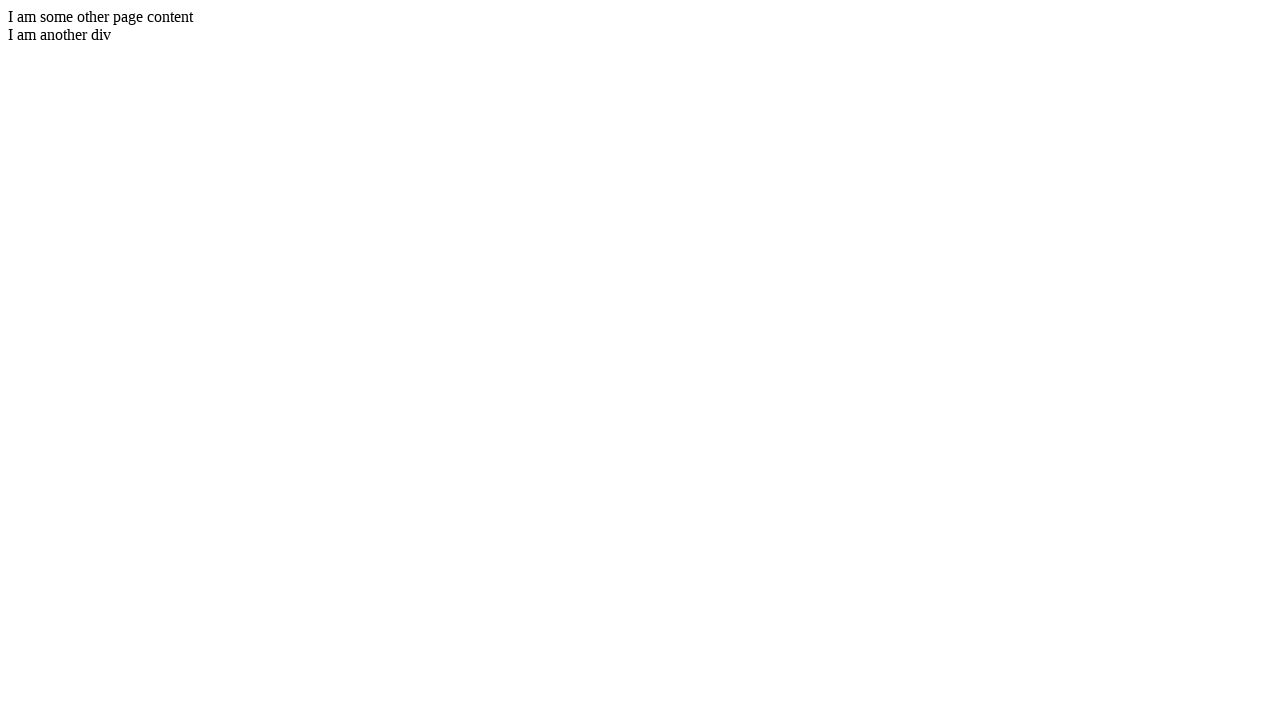